Tests removing a checkbox by clicking the Remove button and verifying the checkbox disappears with a confirmation message

Starting URL: https://the-internet.herokuapp.com/dynamic_controls

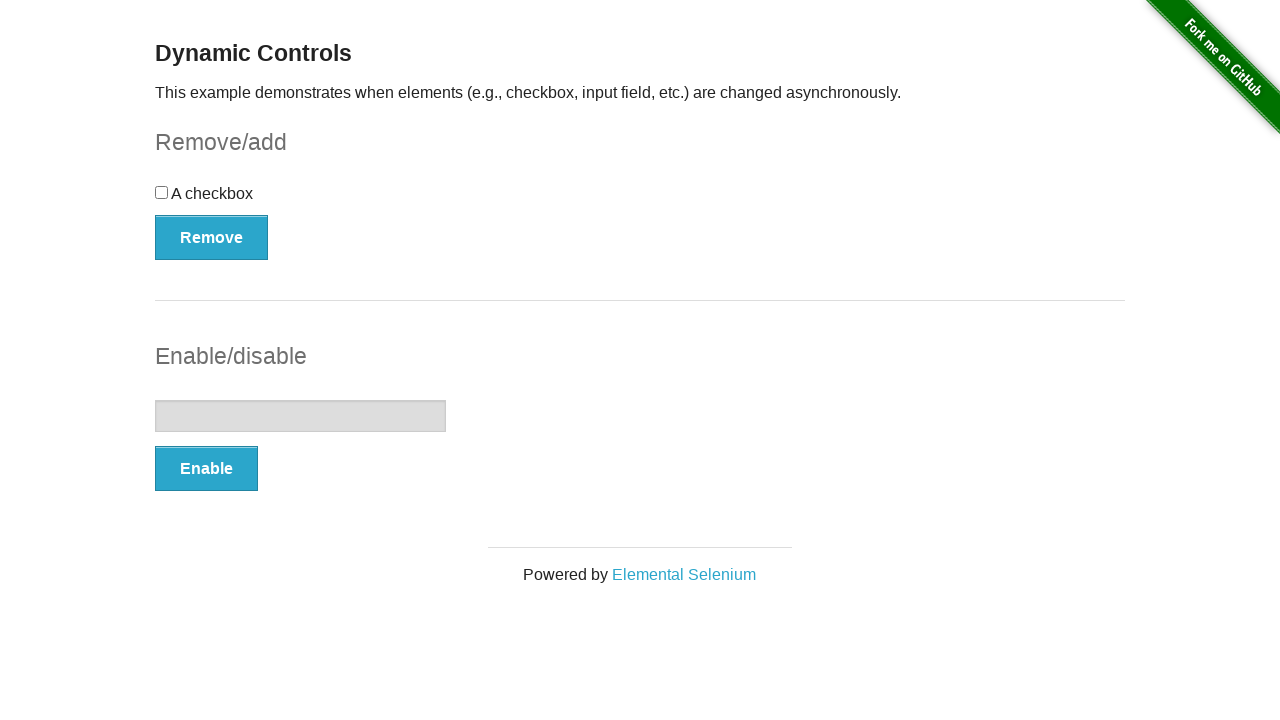

Clicked Remove button in checkbox section at (212, 237) on #checkbox-example button
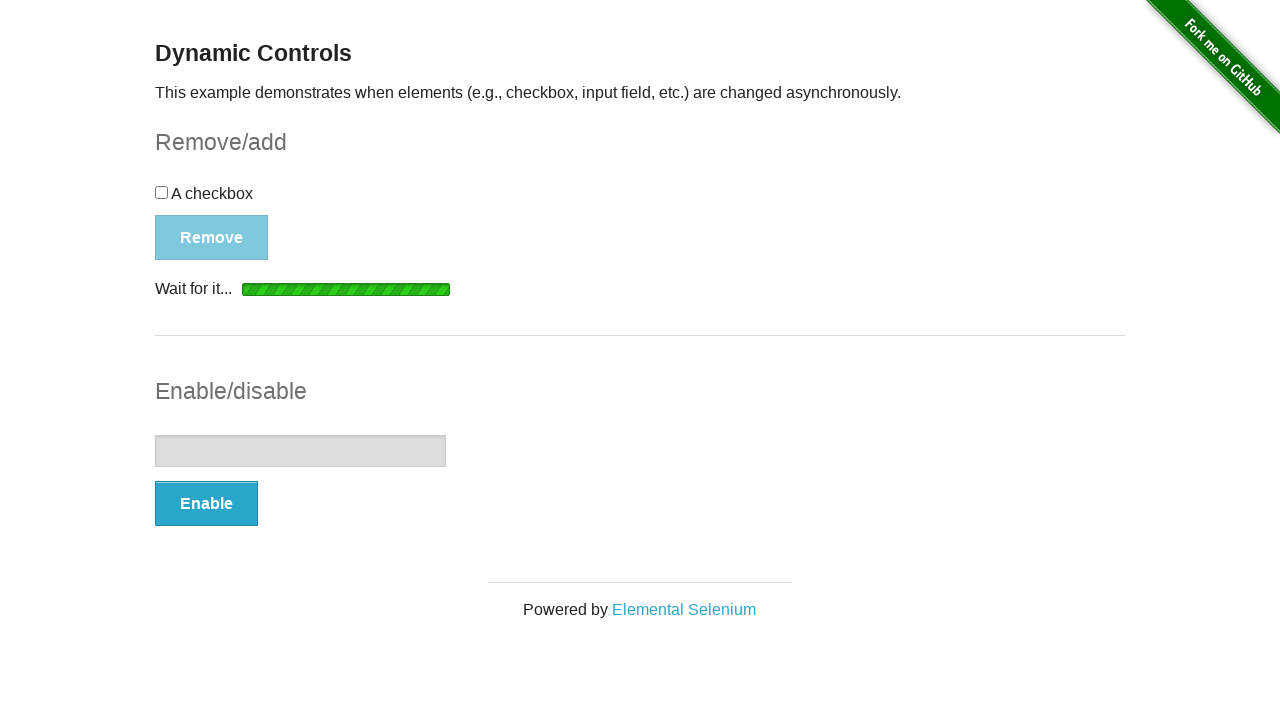

Confirmation message appeared
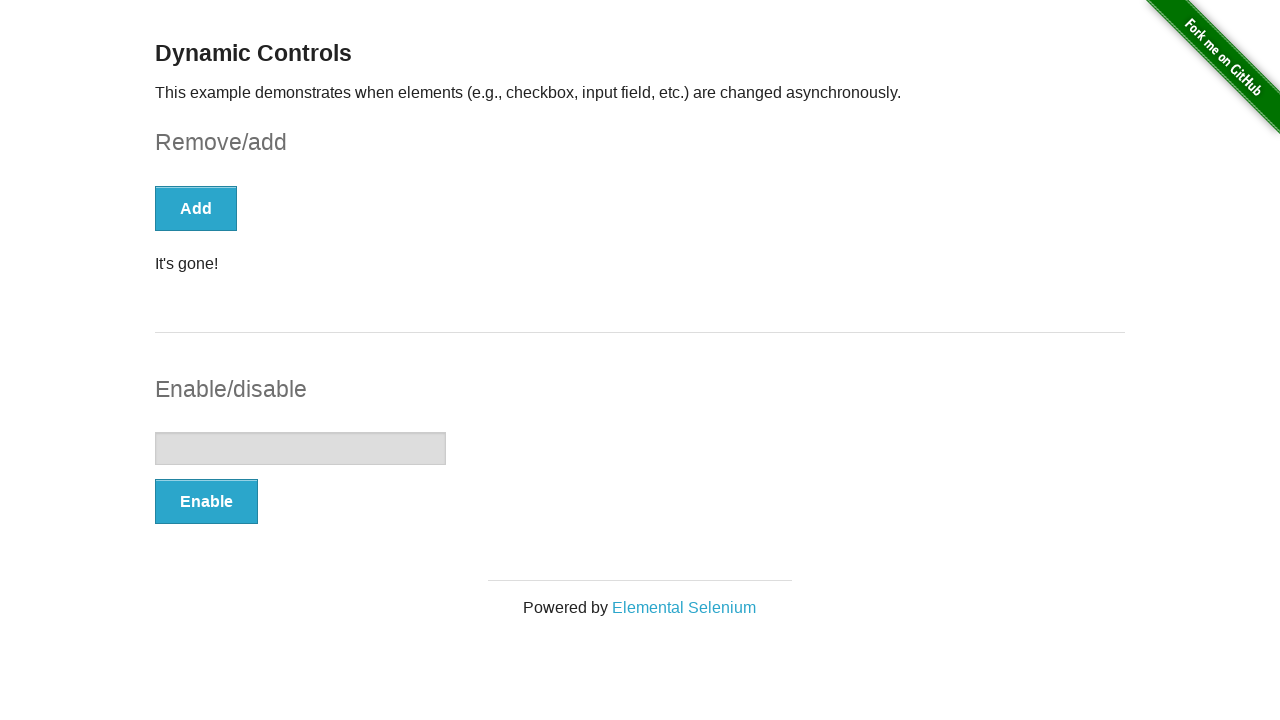

Verified checkbox is no longer displayed
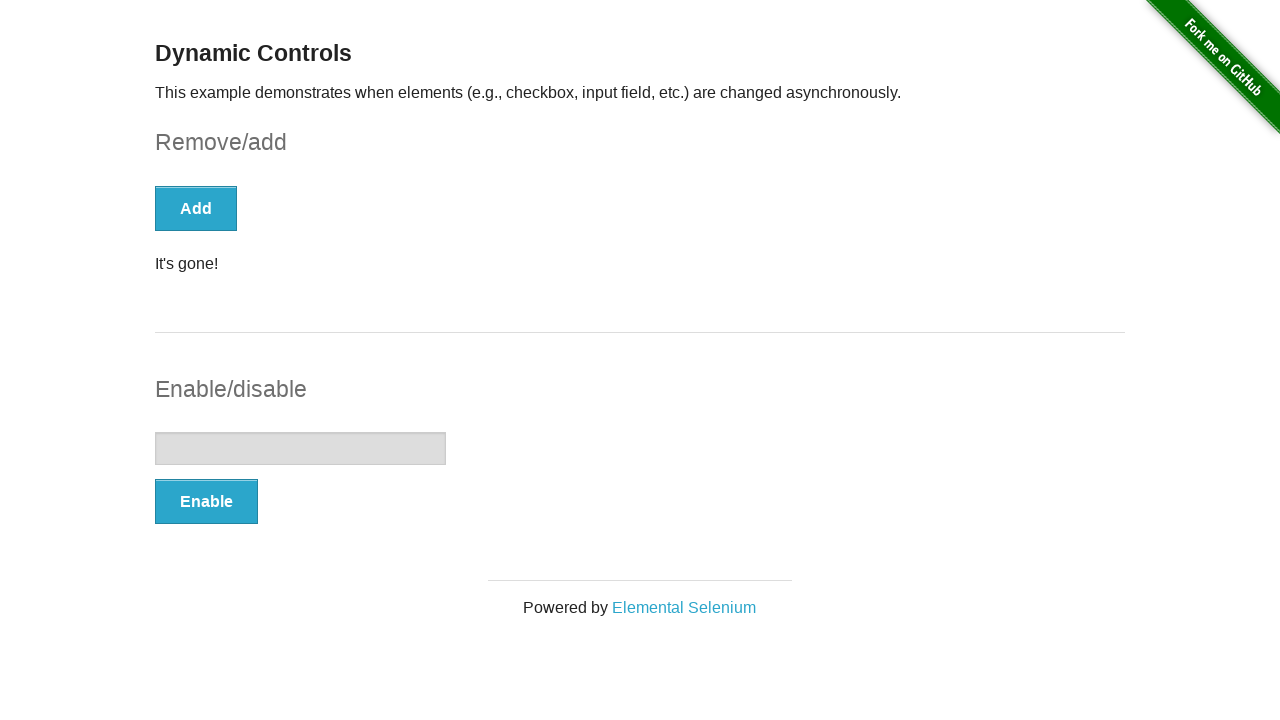

Verified confirmation message shows 'It's gone!'
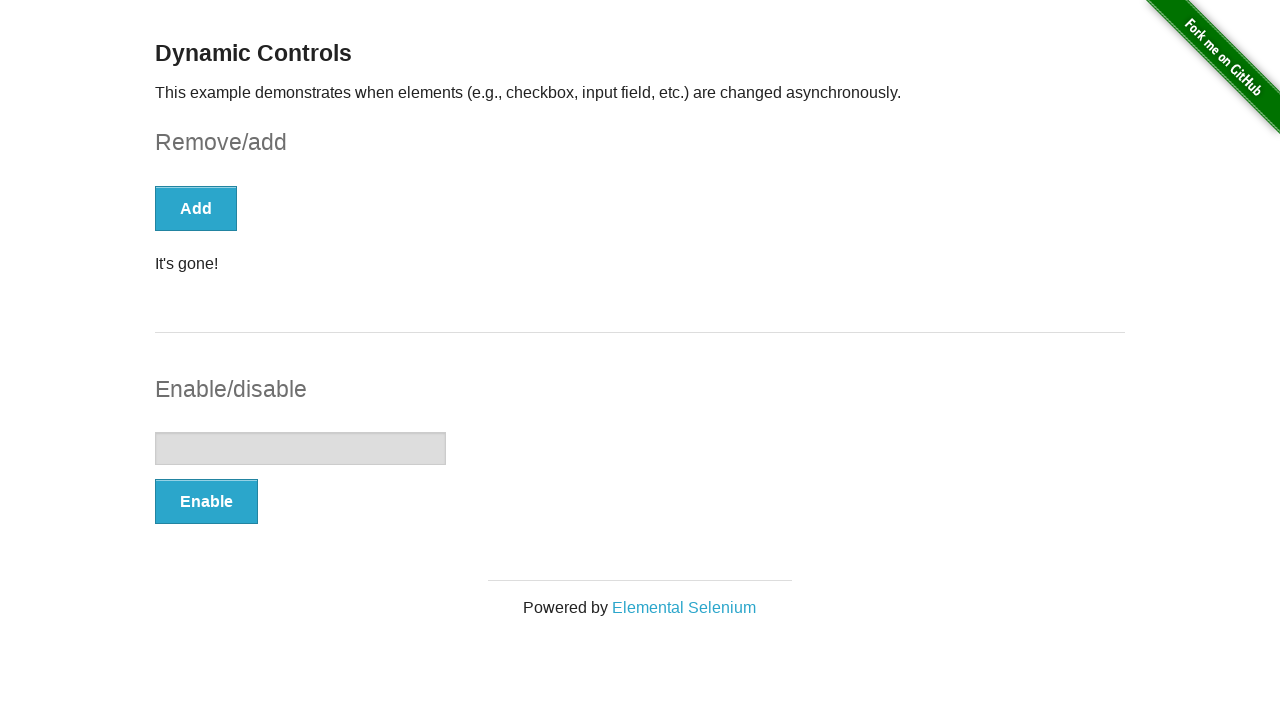

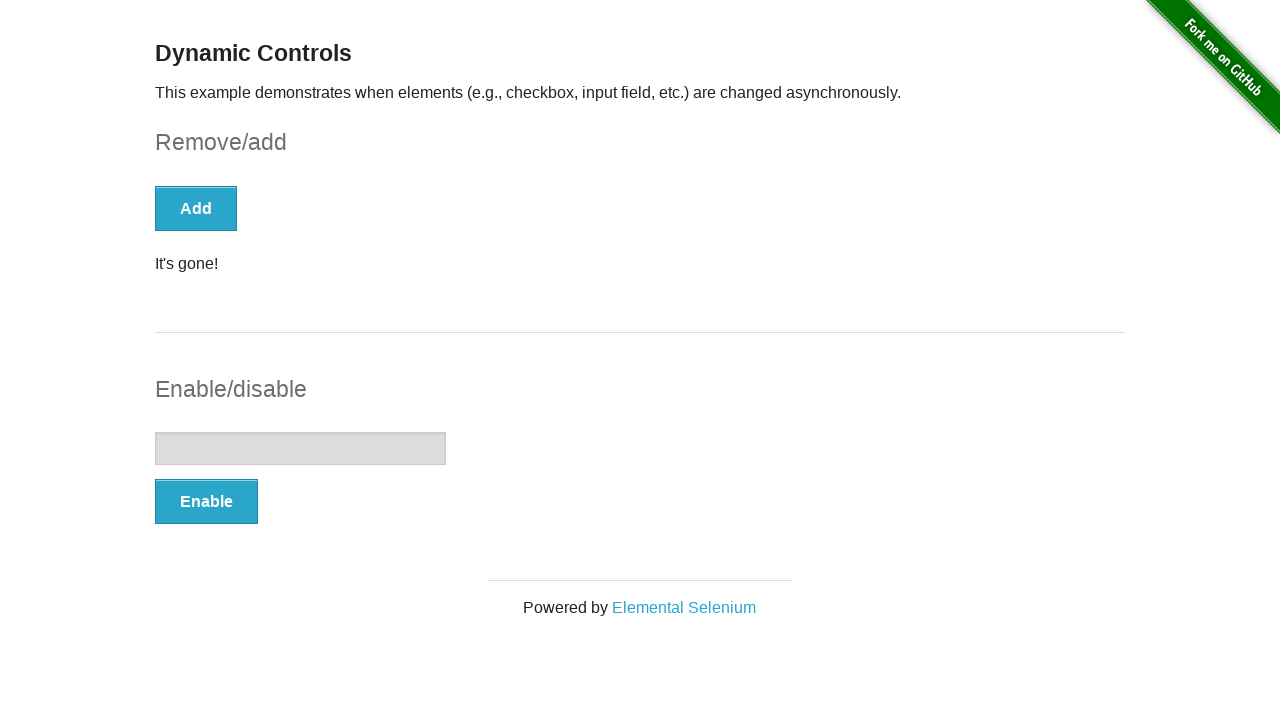